Tests that the currently applied filter link is highlighted with selected class

Starting URL: https://demo.playwright.dev/todomvc

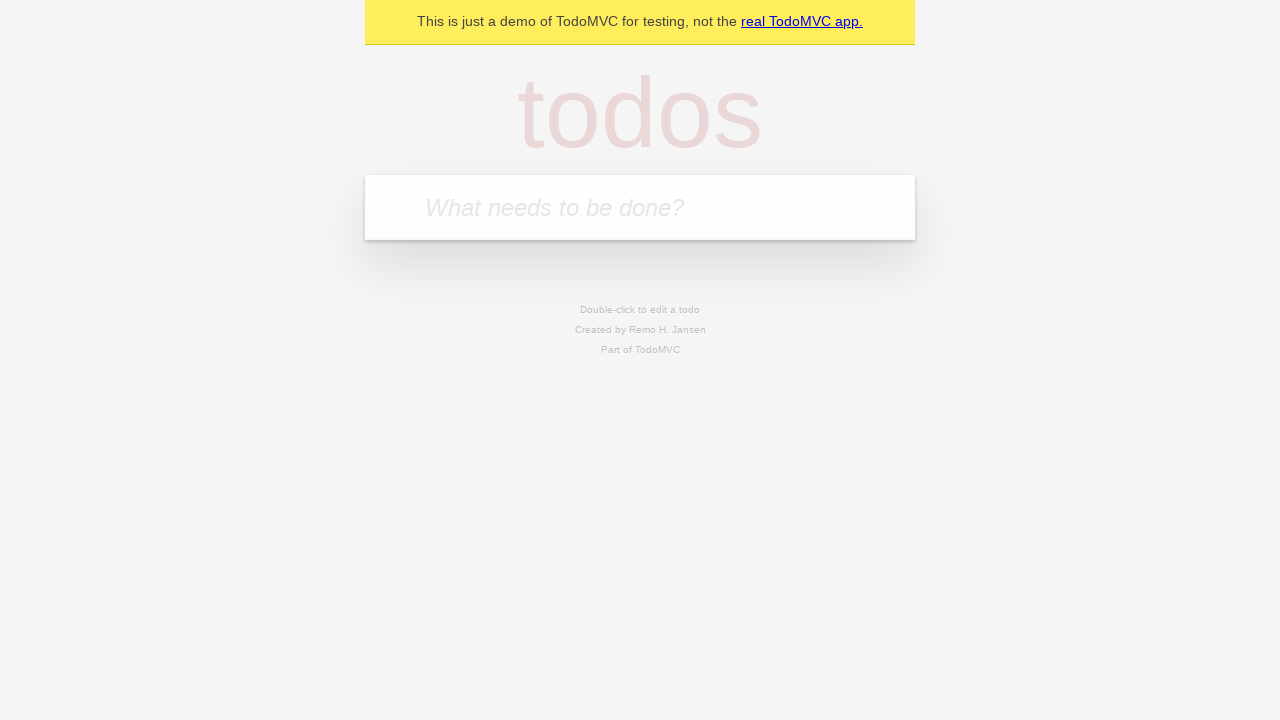

Filled todo input with 'buy some cheese' on internal:attr=[placeholder="What needs to be done?"i]
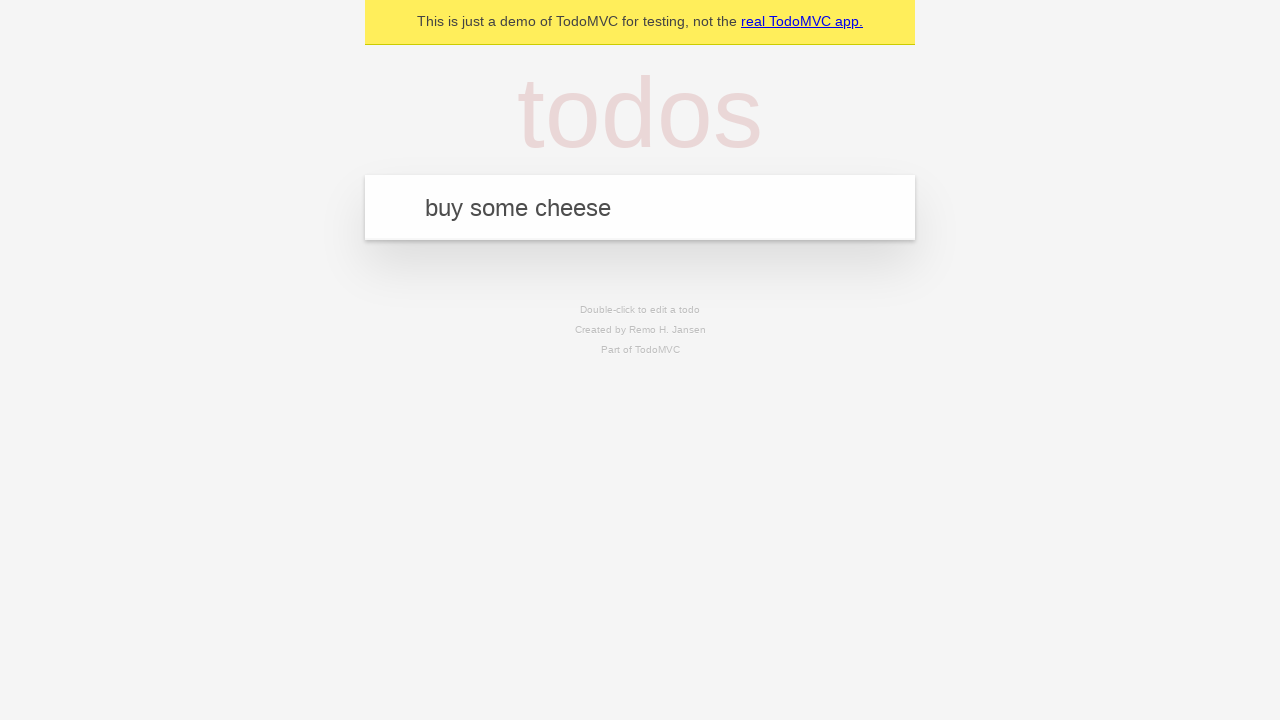

Pressed Enter to add todo 'buy some cheese' on internal:attr=[placeholder="What needs to be done?"i]
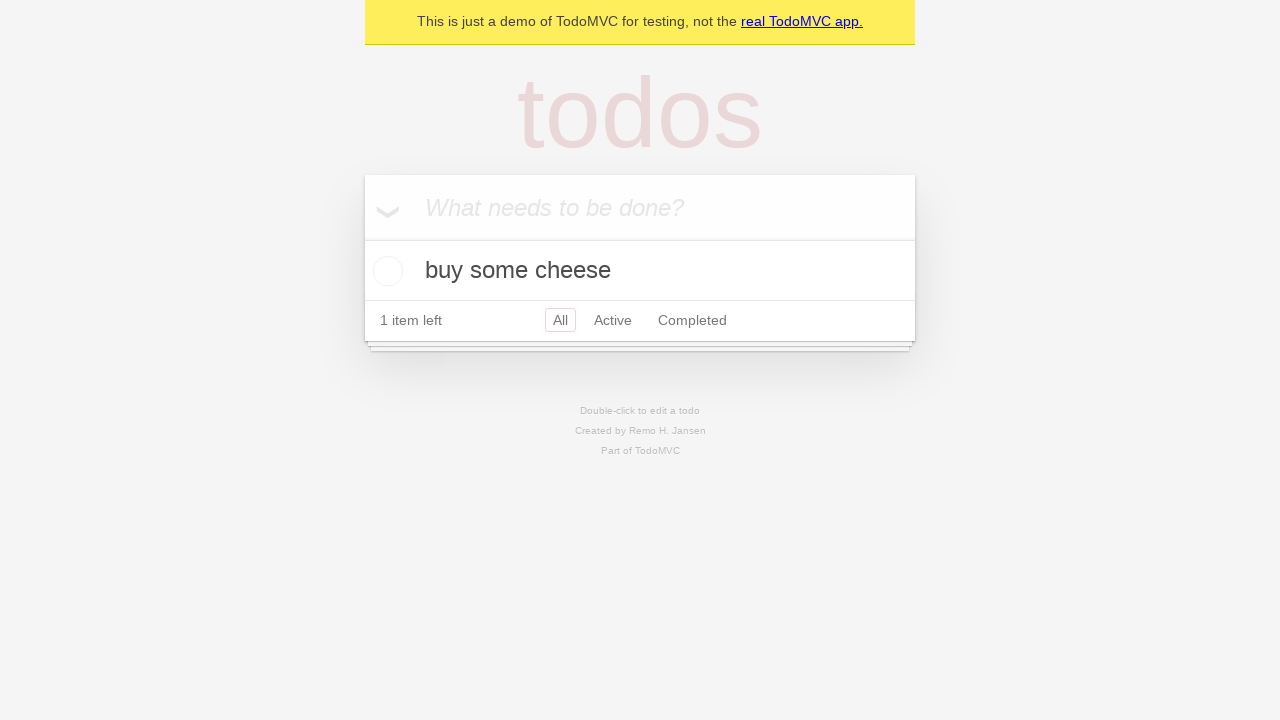

Filled todo input with 'feed the cat' on internal:attr=[placeholder="What needs to be done?"i]
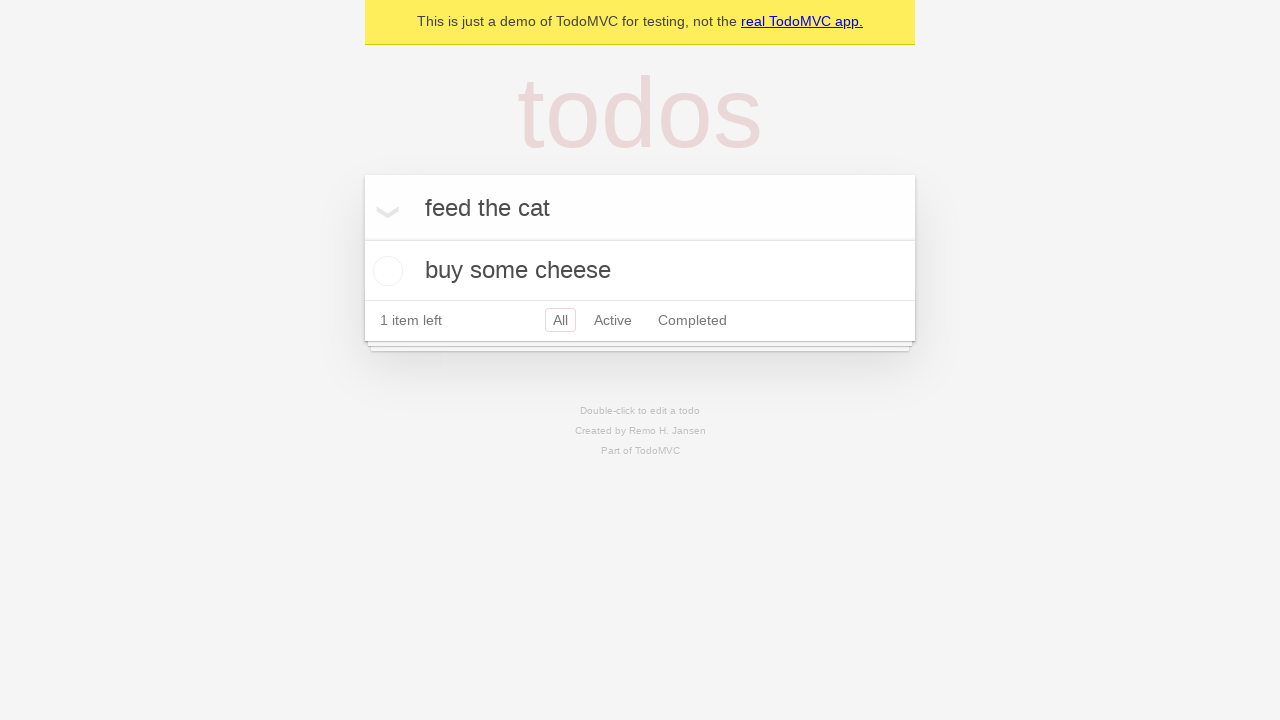

Pressed Enter to add todo 'feed the cat' on internal:attr=[placeholder="What needs to be done?"i]
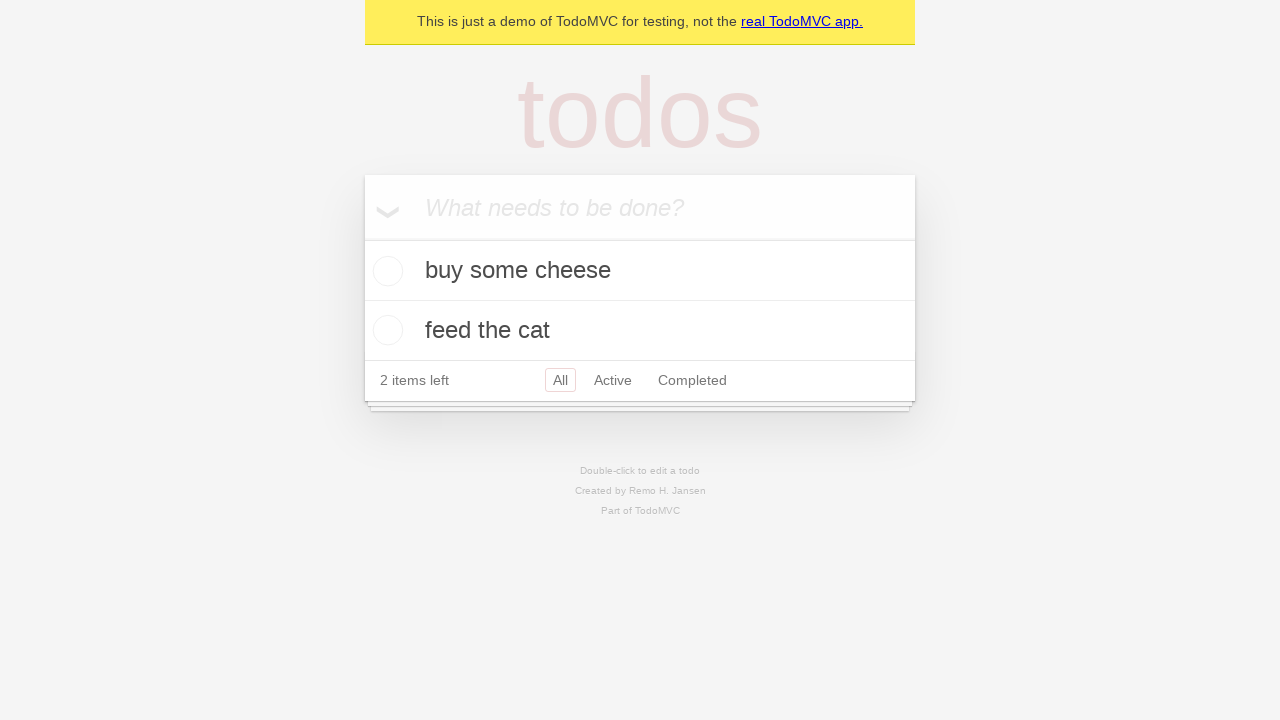

Filled todo input with 'book a doctors appointment' on internal:attr=[placeholder="What needs to be done?"i]
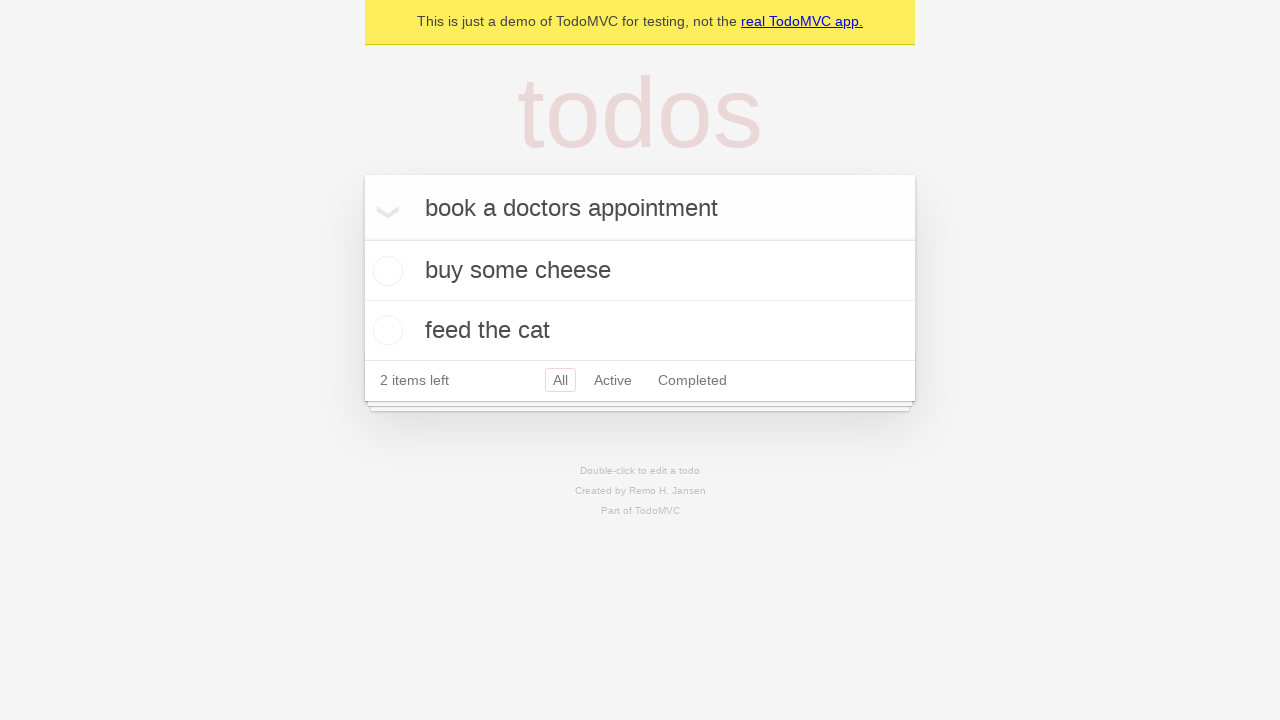

Pressed Enter to add todo 'book a doctors appointment' on internal:attr=[placeholder="What needs to be done?"i]
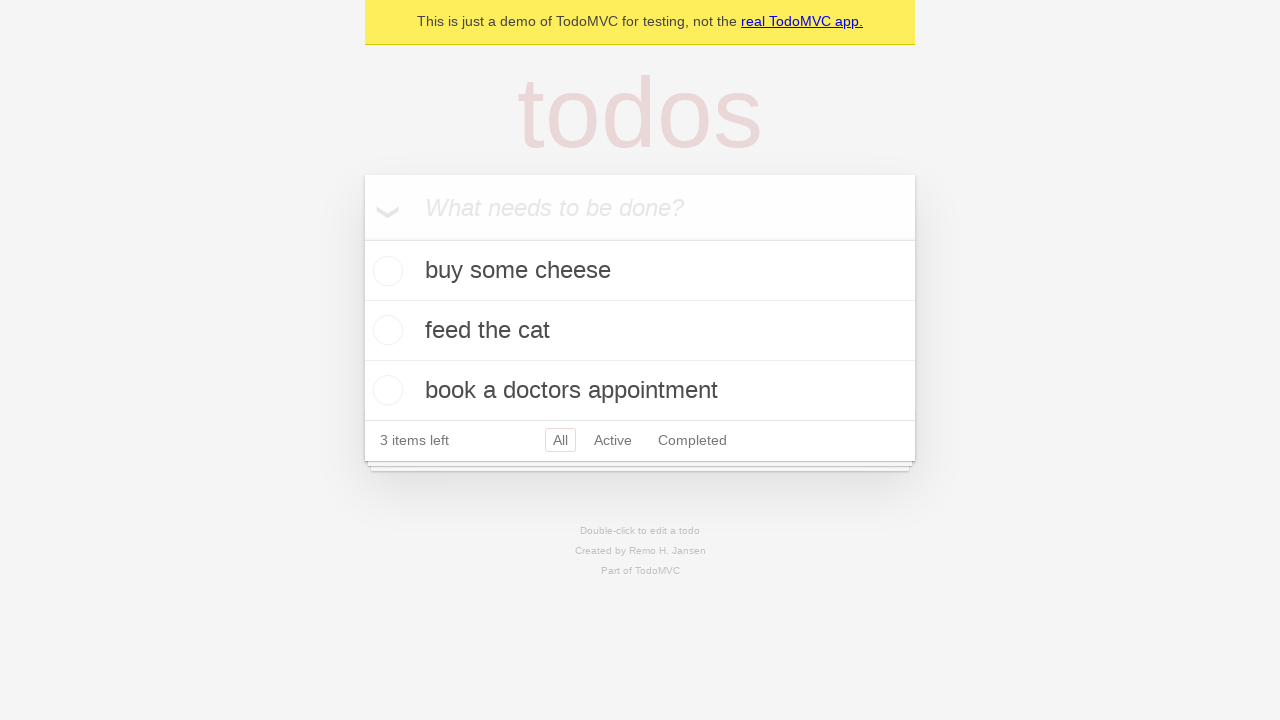

Third todo item loaded and is visible
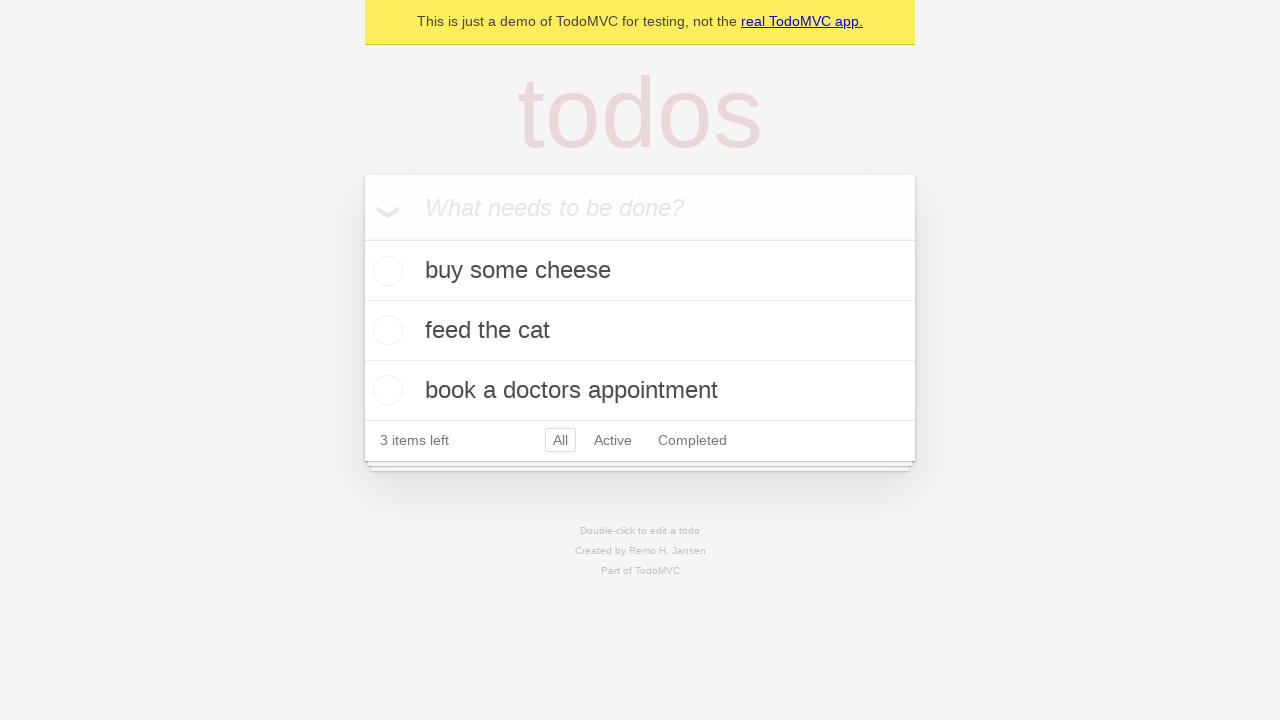

Clicked Active filter link at (613, 440) on internal:role=link[name="Active"i]
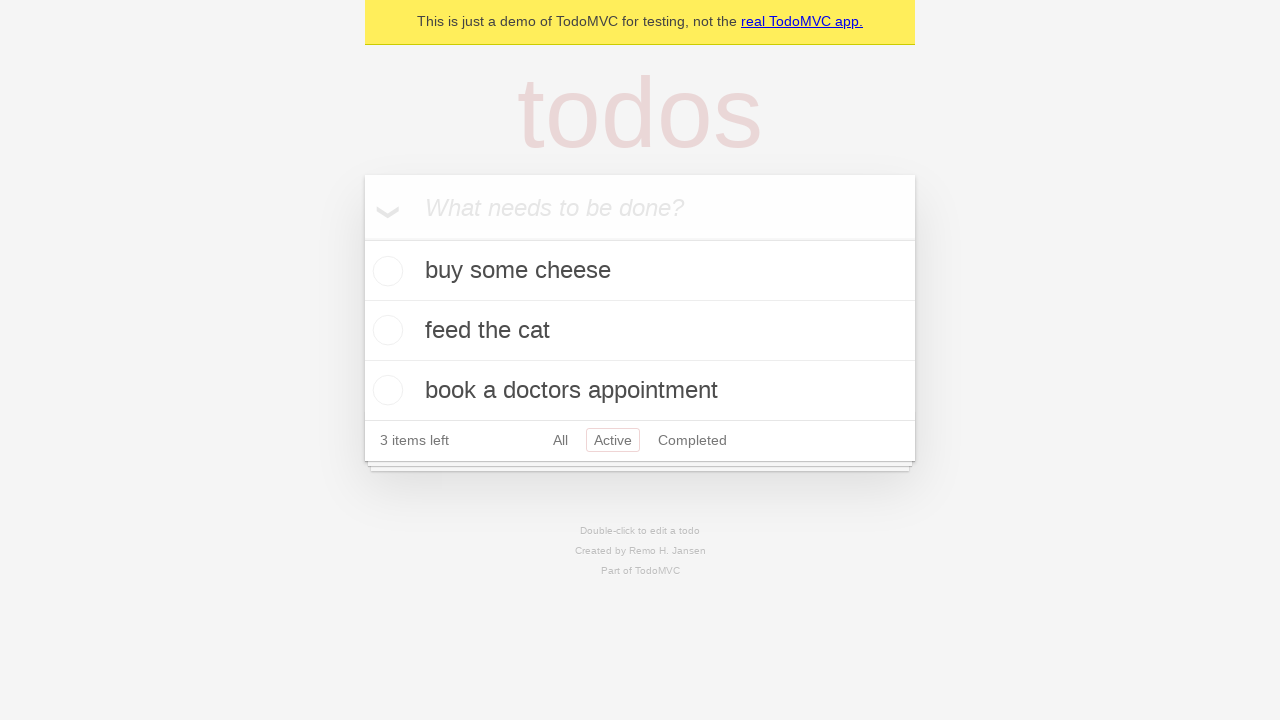

Clicked Completed filter link to verify it gets highlighted with selected class at (692, 440) on internal:role=link[name="Completed"i]
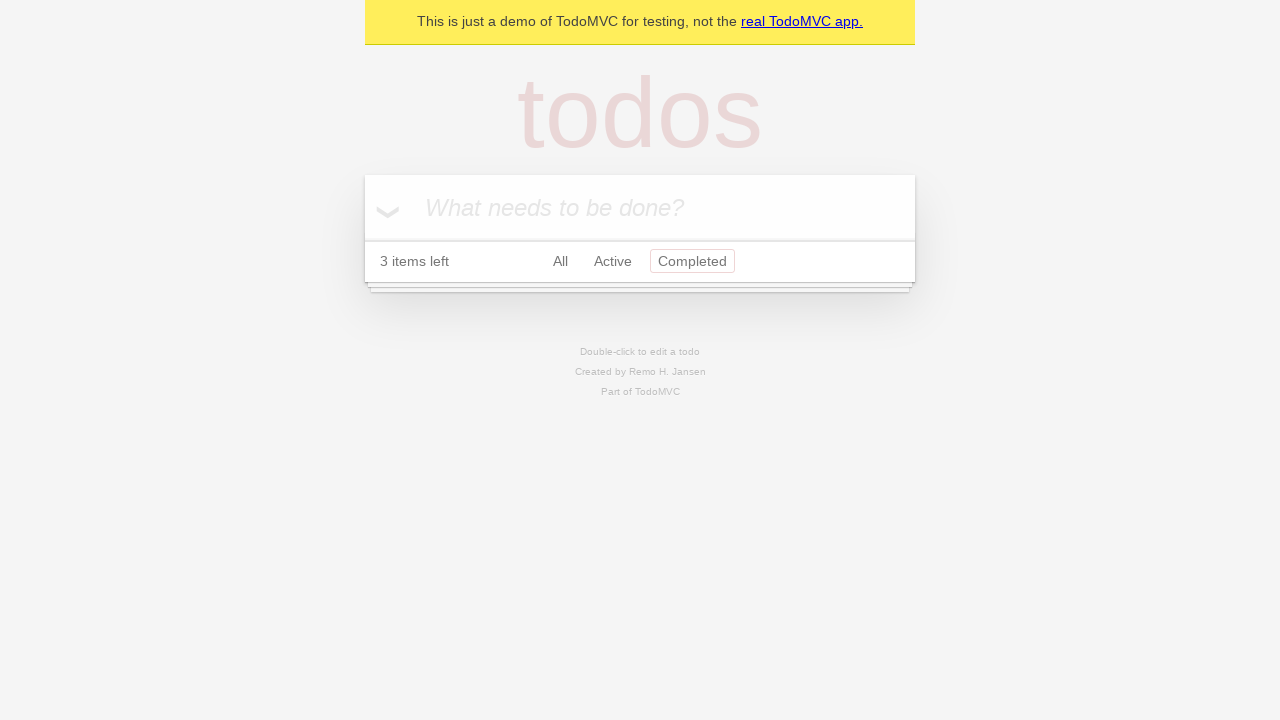

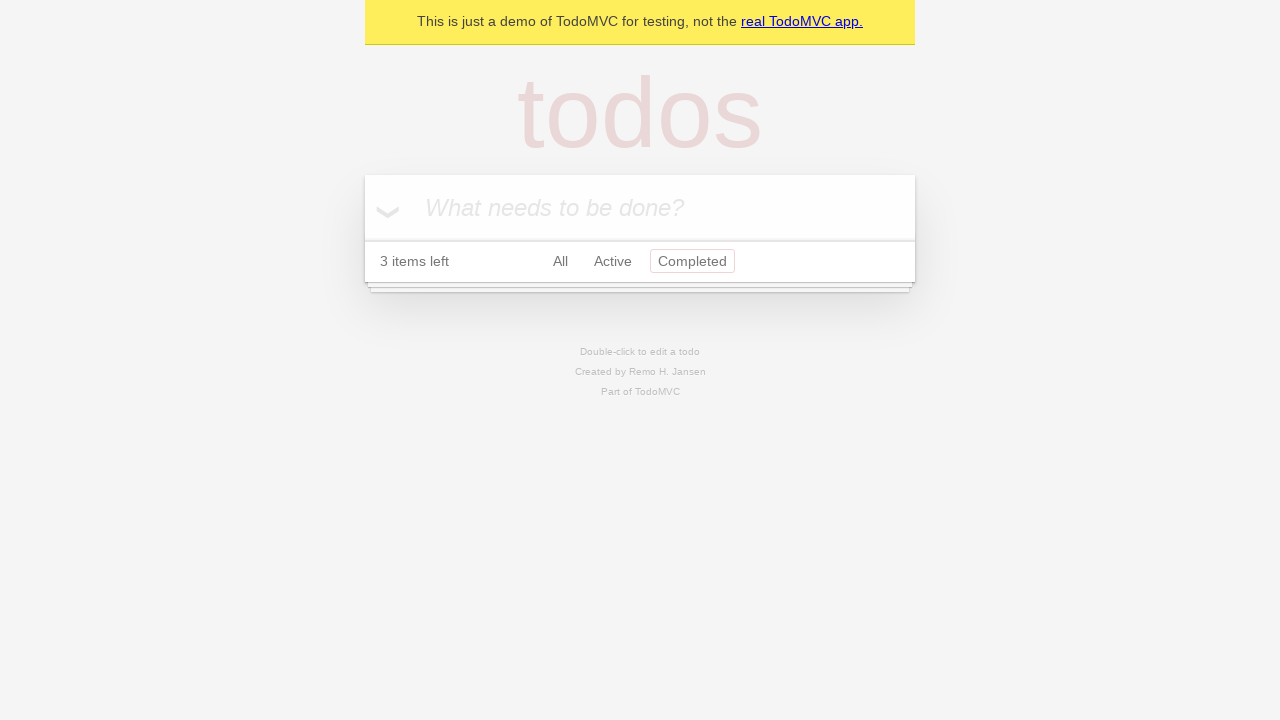